Tests drag and drop functionality on jQuery UI demo page by dragging an element and dropping it onto a target area

Starting URL: https://jqueryui.com/droppable/

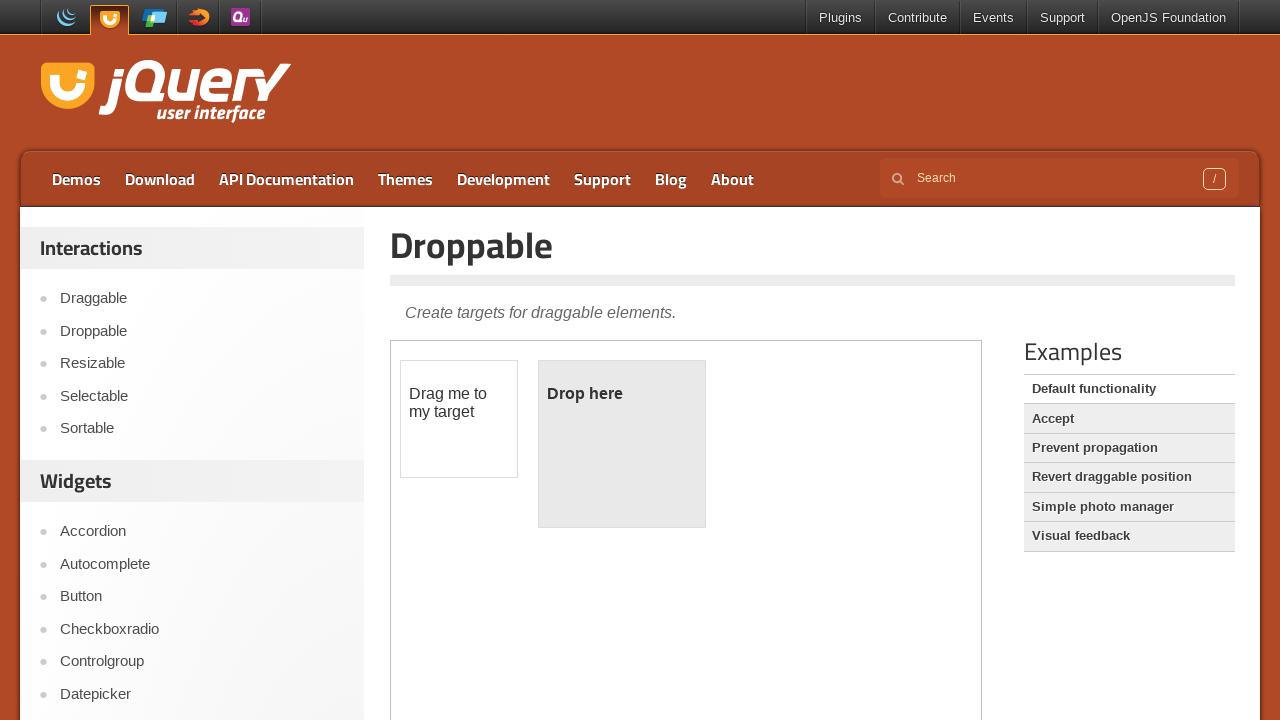

Navigated to jQuery UI droppable demo page
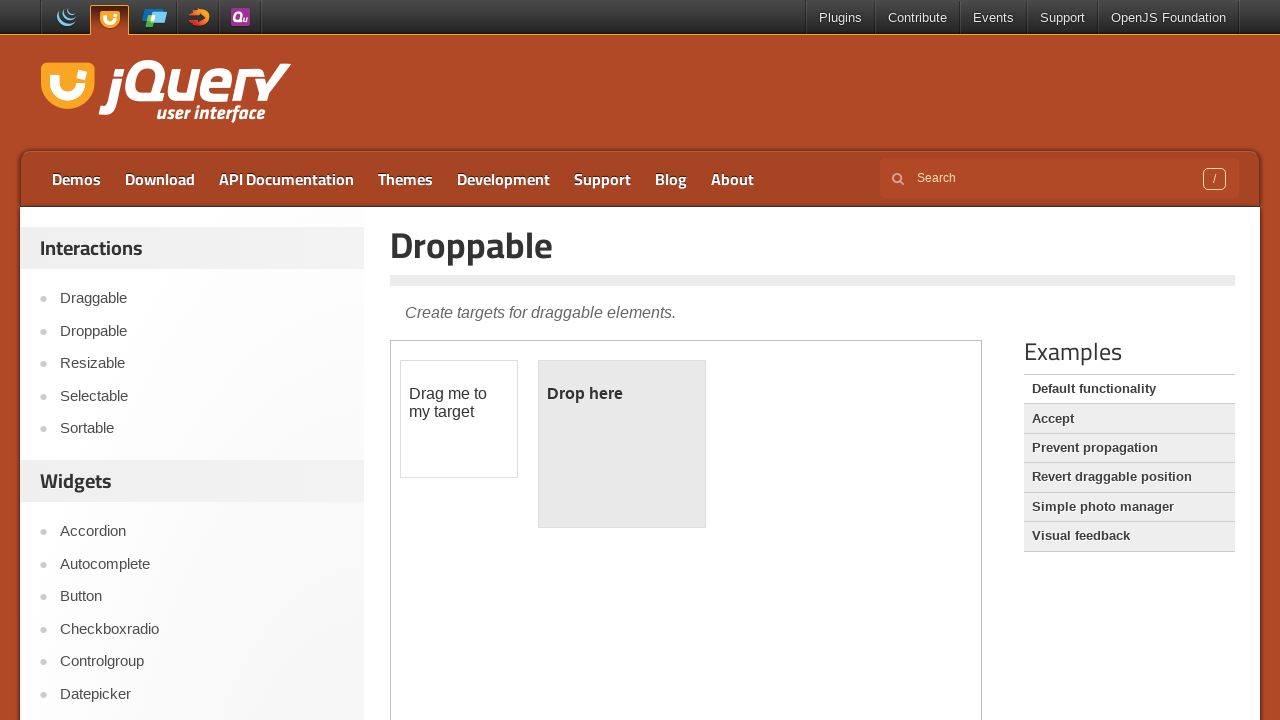

Located iframe containing drag and drop demo
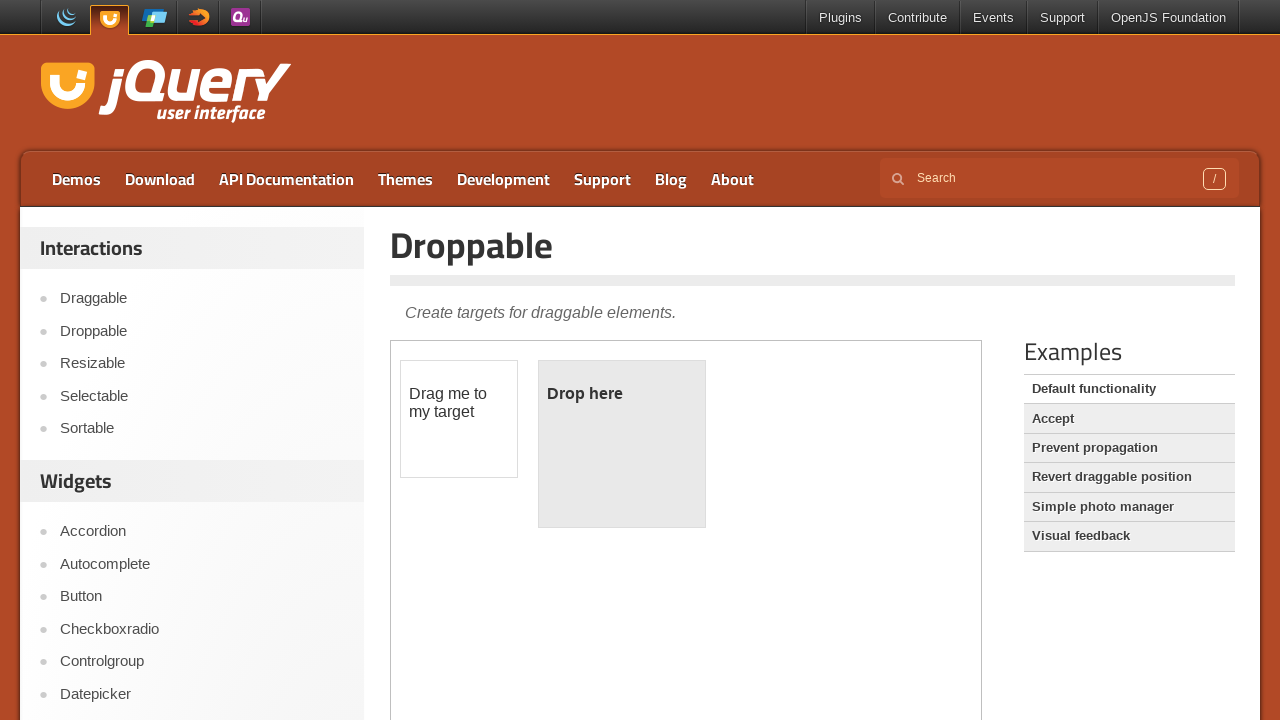

Located draggable element
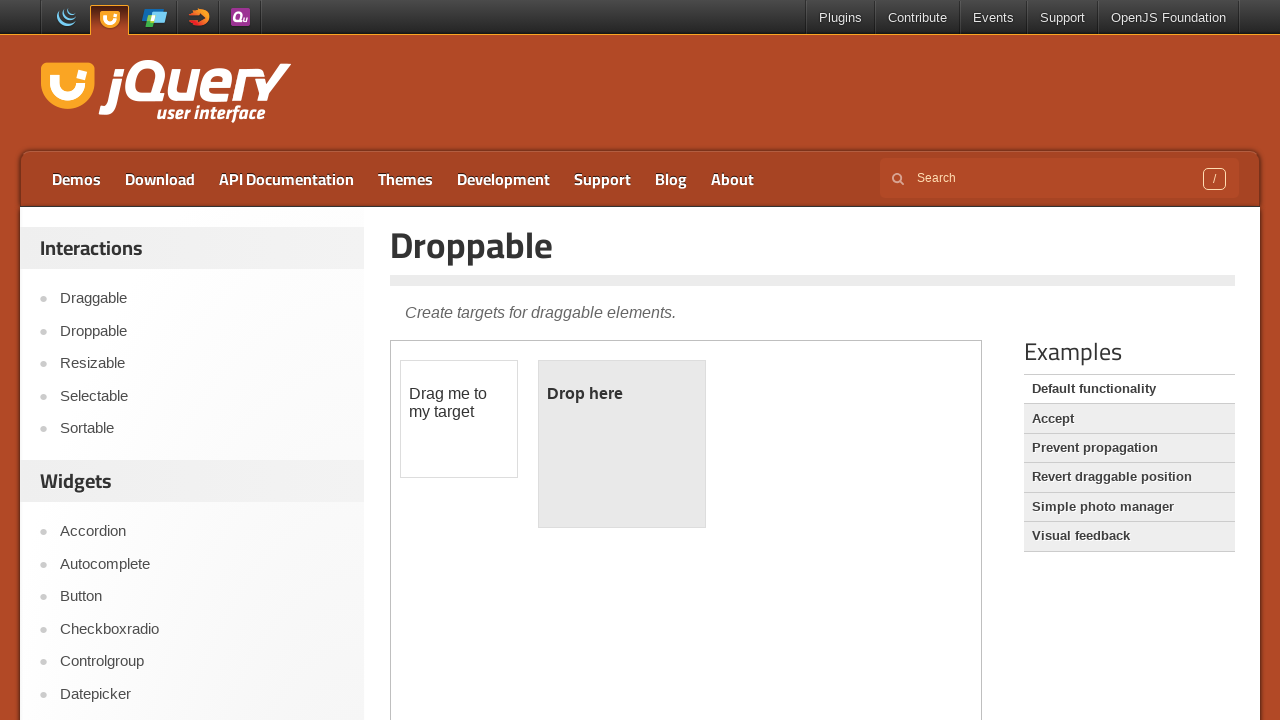

Located droppable target element
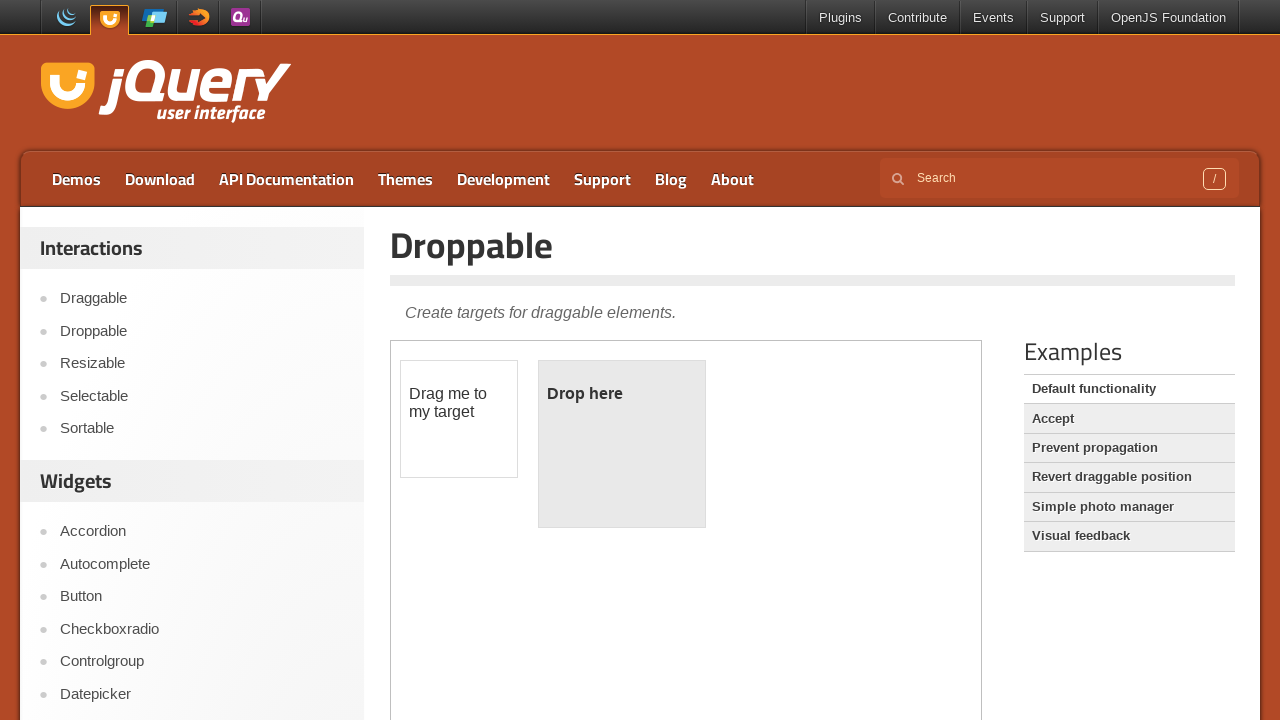

Dragged draggable element and dropped it onto droppable target at (622, 444)
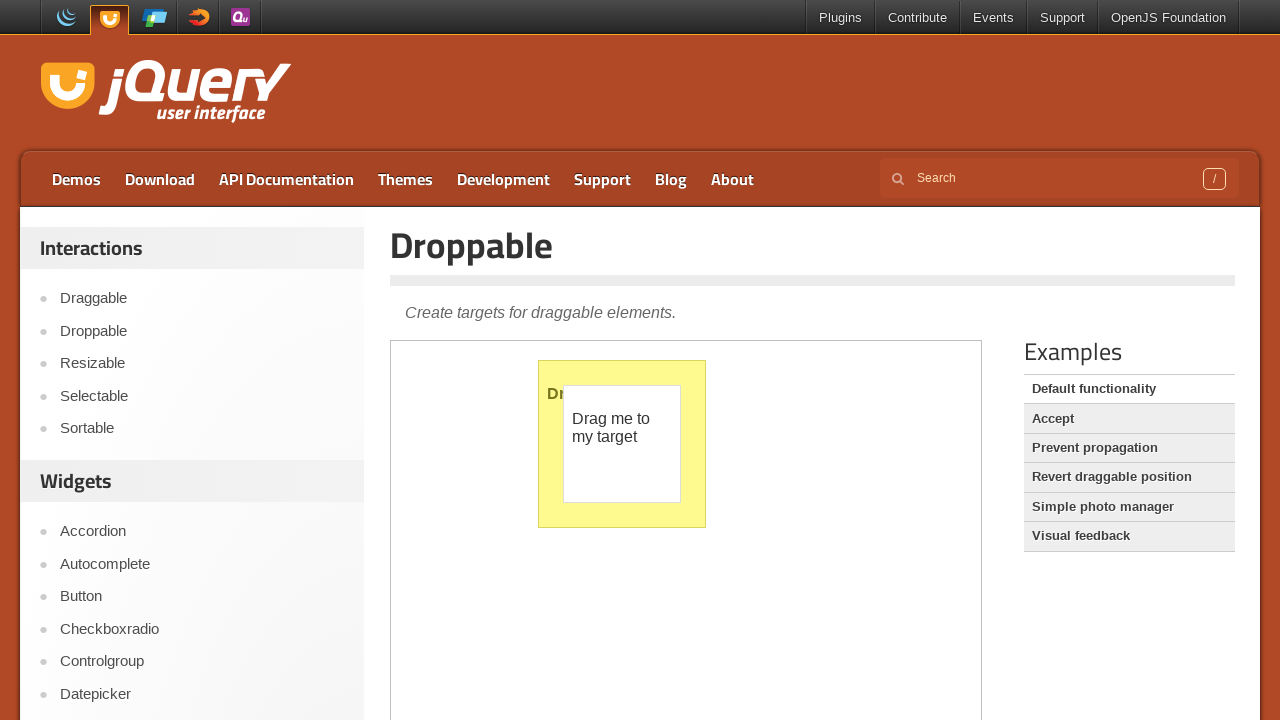

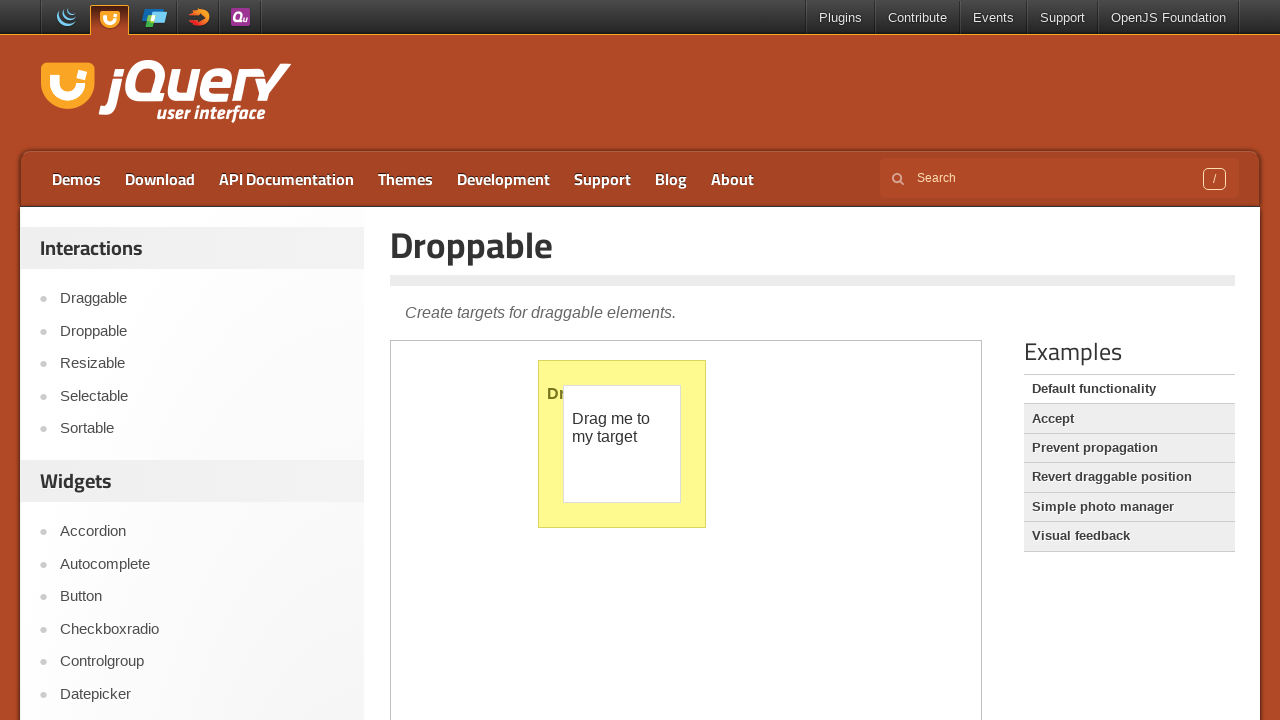